Tests the date picker functionality on demoqa.com by opening the date picker and selecting a date from the calendar widget.

Starting URL: https://demoqa.com/date-picker

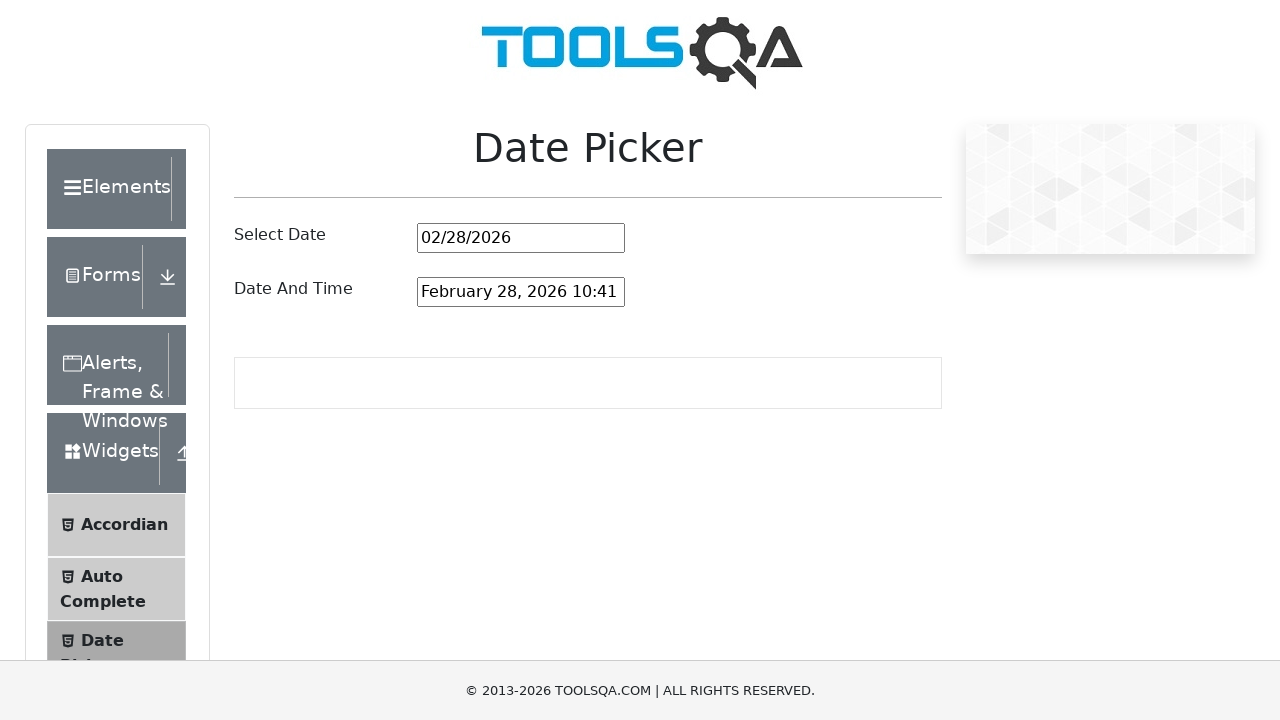

Clicked on date picker input to open calendar widget at (521, 238) on input#datePickerMonthYearInput
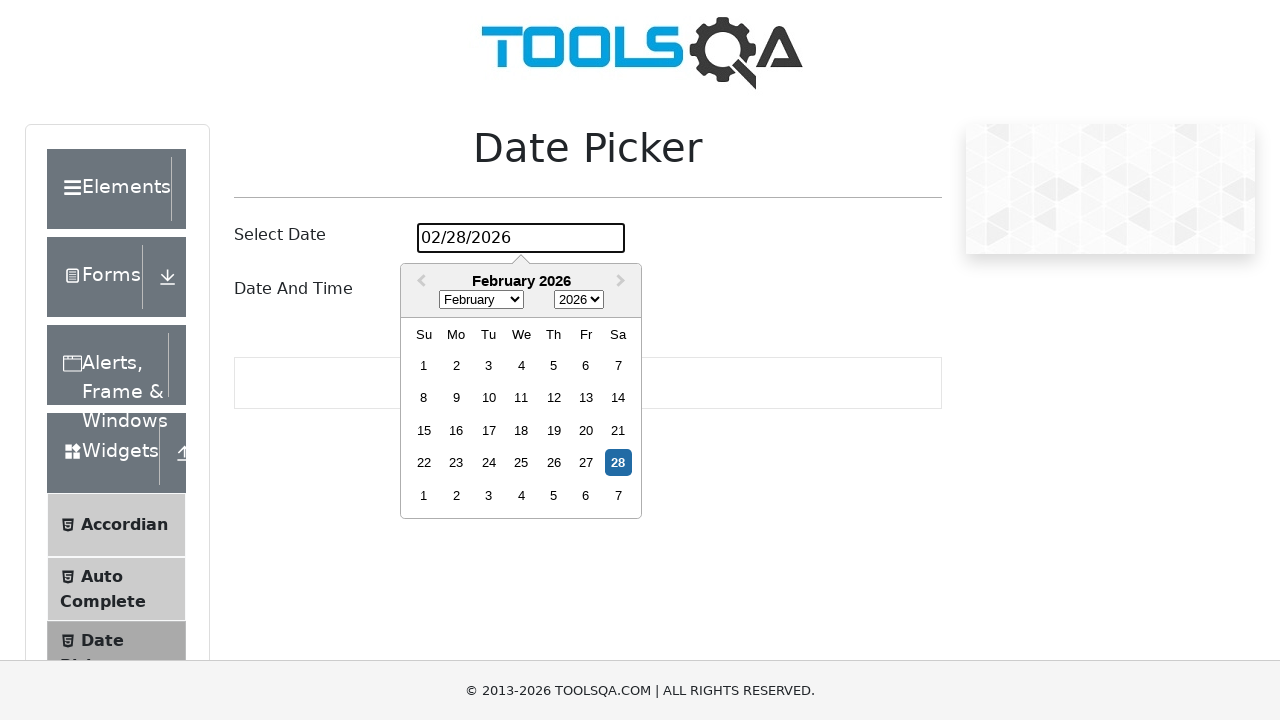

Date picker calendar container is now visible
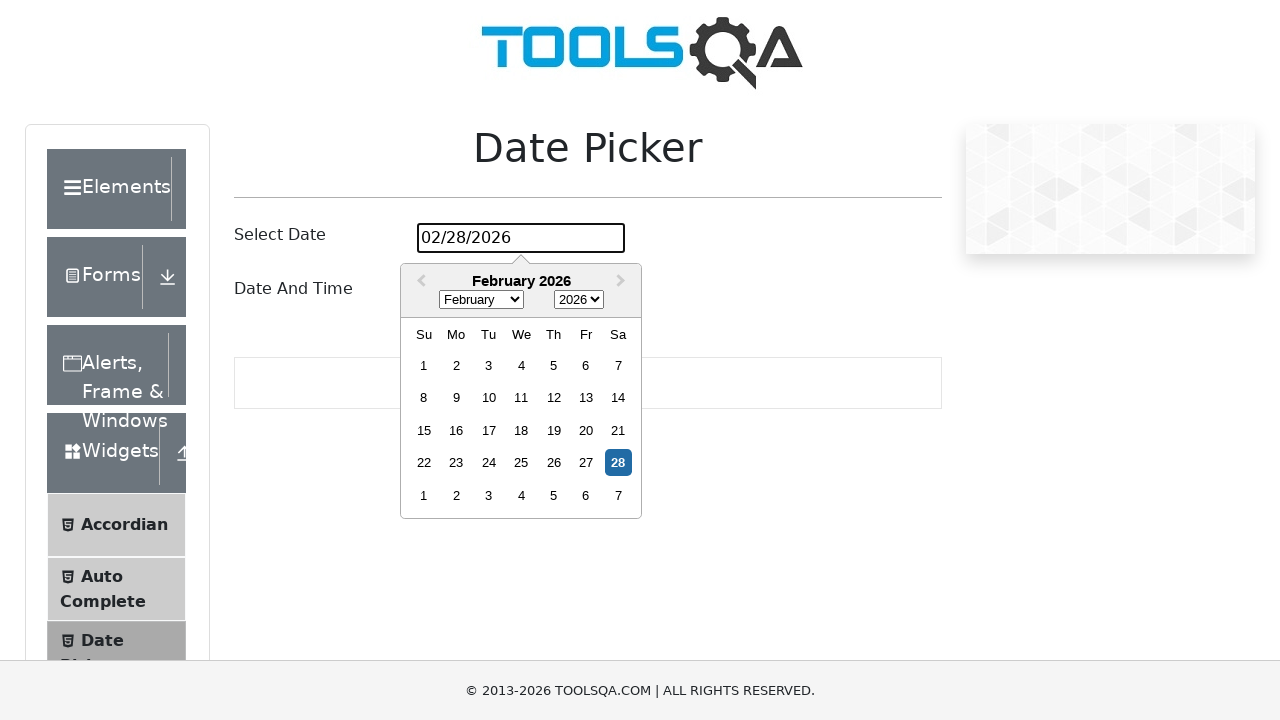

Selected the 15th day from the current month in the calendar at (424, 430) on xpath=//div[contains(@class, 'react-datepicker__day') and not(contains(@class, '
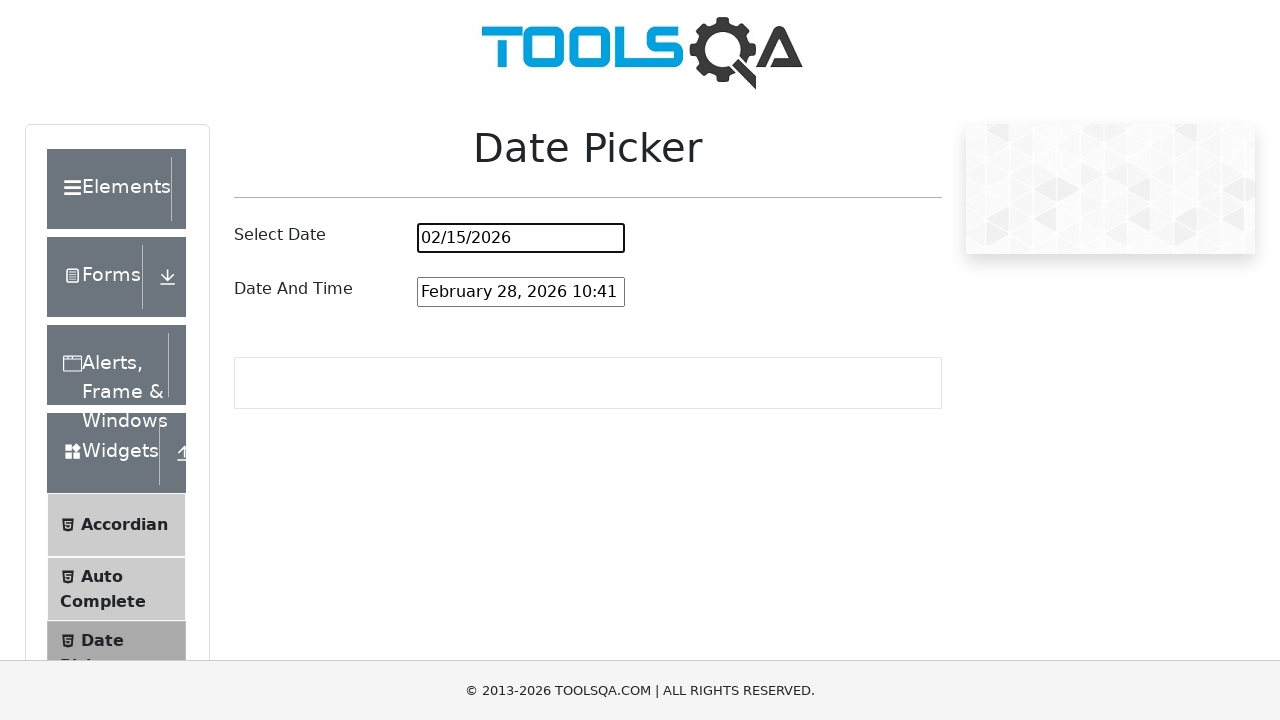

Verified date picker input field contains the selected date
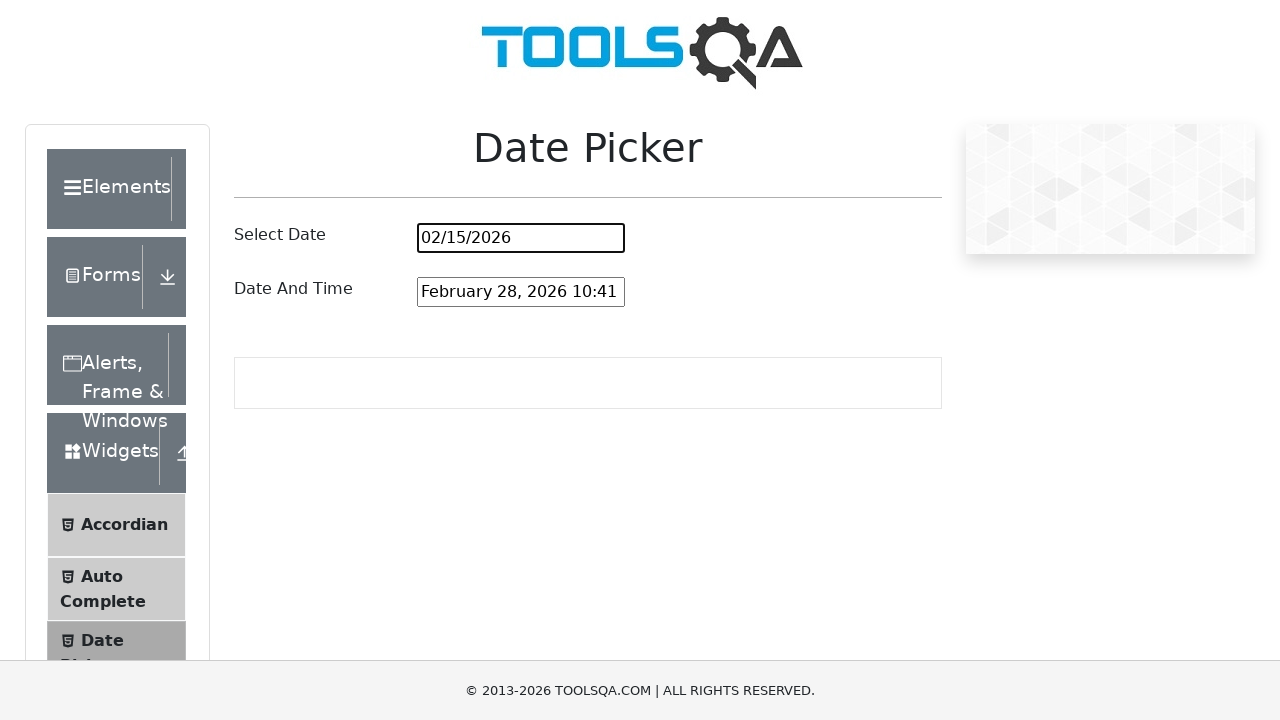

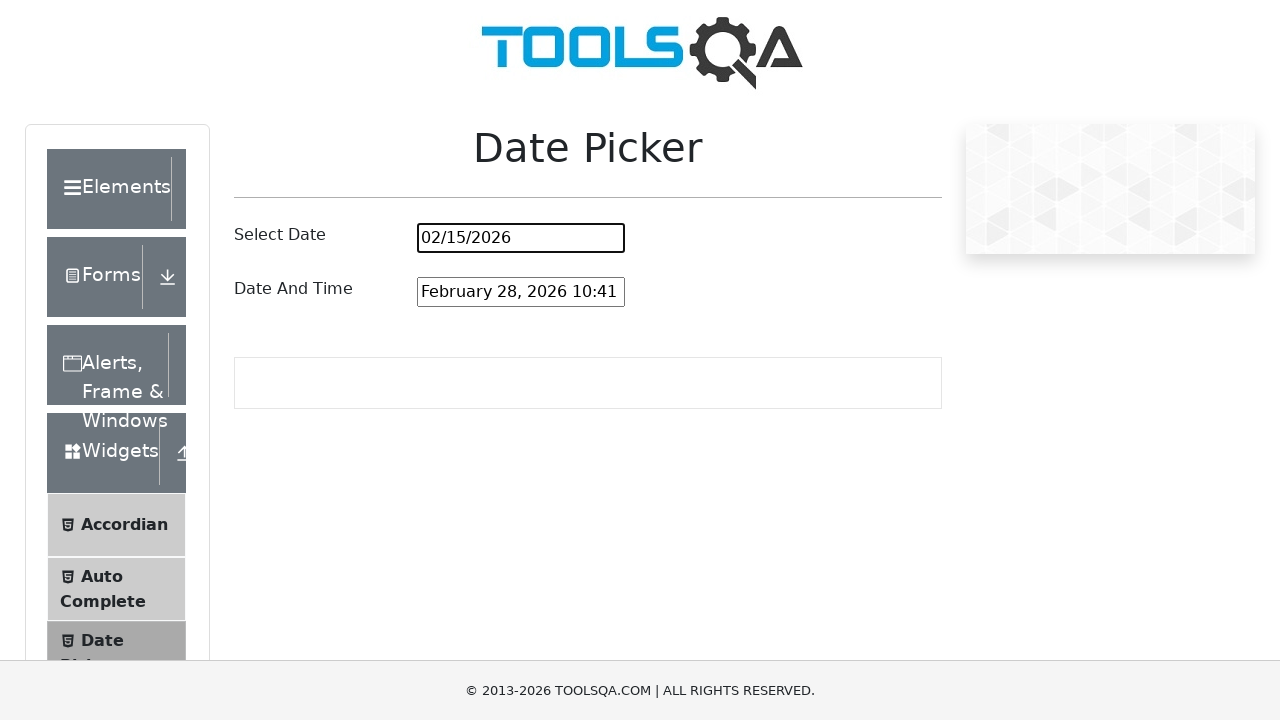